Tests radio button functionality by clicking different radio button options and verifying their states

Starting URL: https://demoqa.com/radio-button

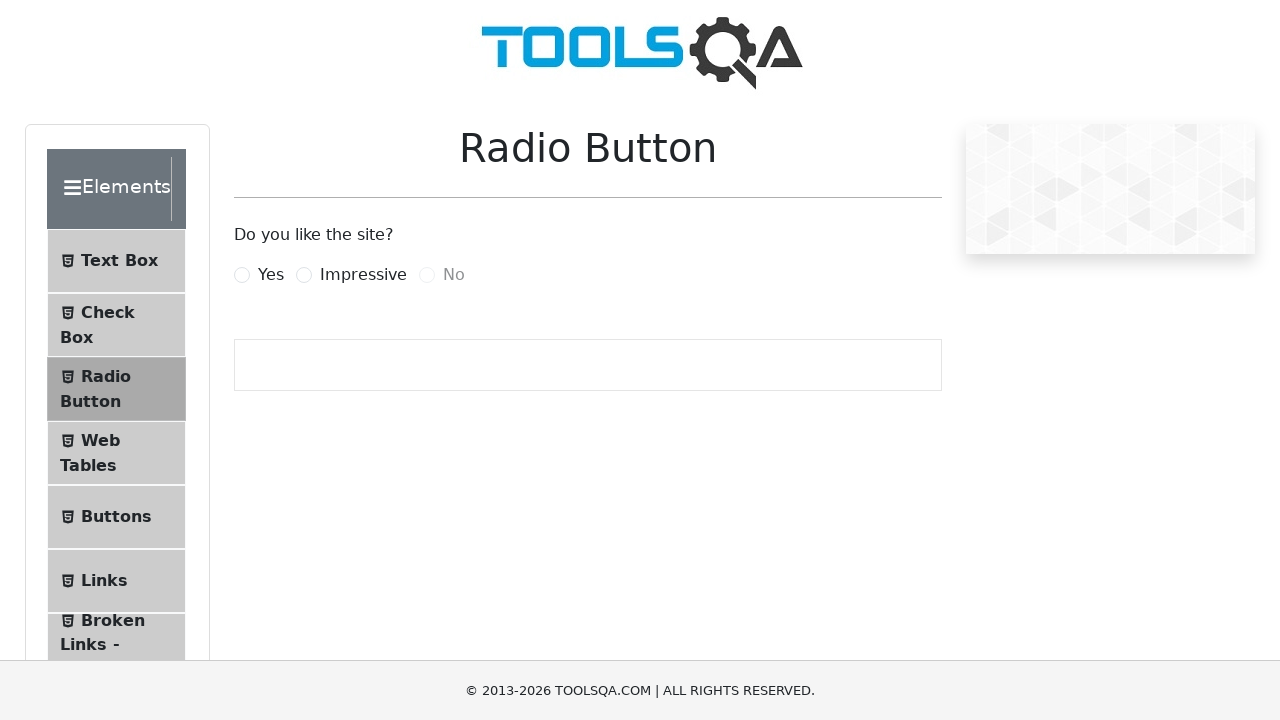

Clicked 'Yes' radio button at (271, 275) on xpath=//label[@for='yesRadio']
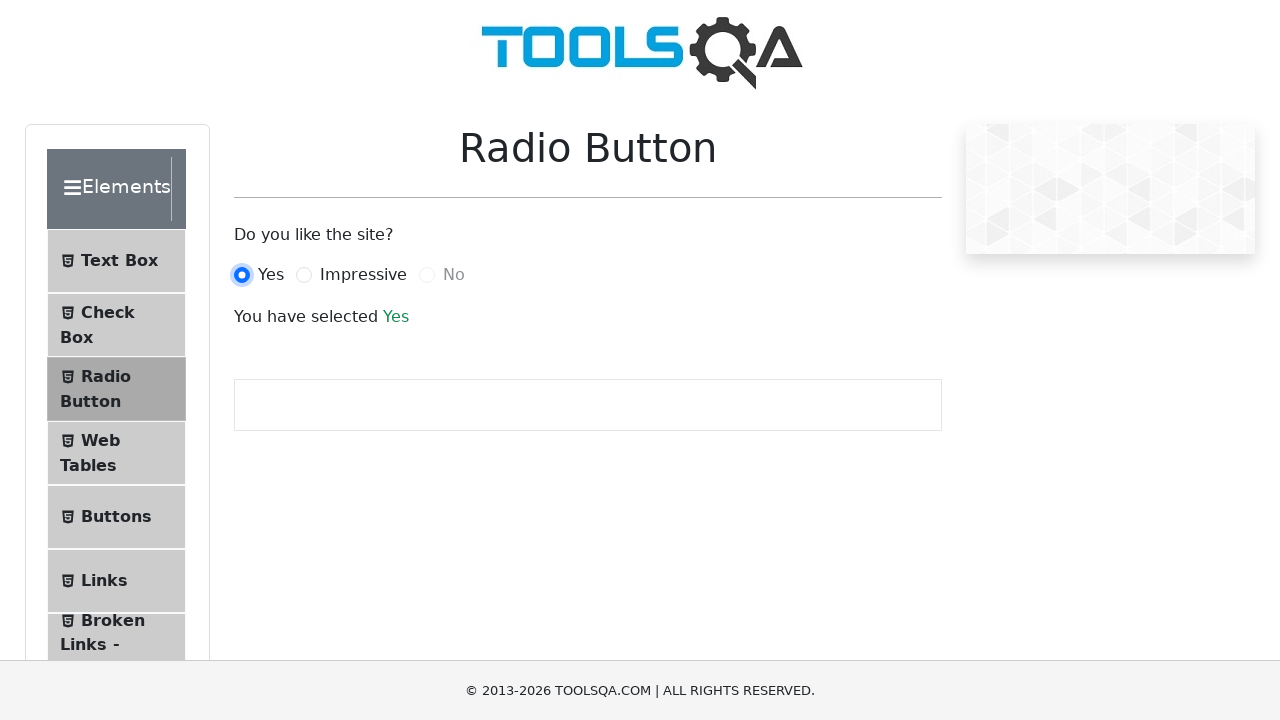

Clicked 'Impressive' radio button at (363, 275) on xpath=//label[@for='impressiveRadio']
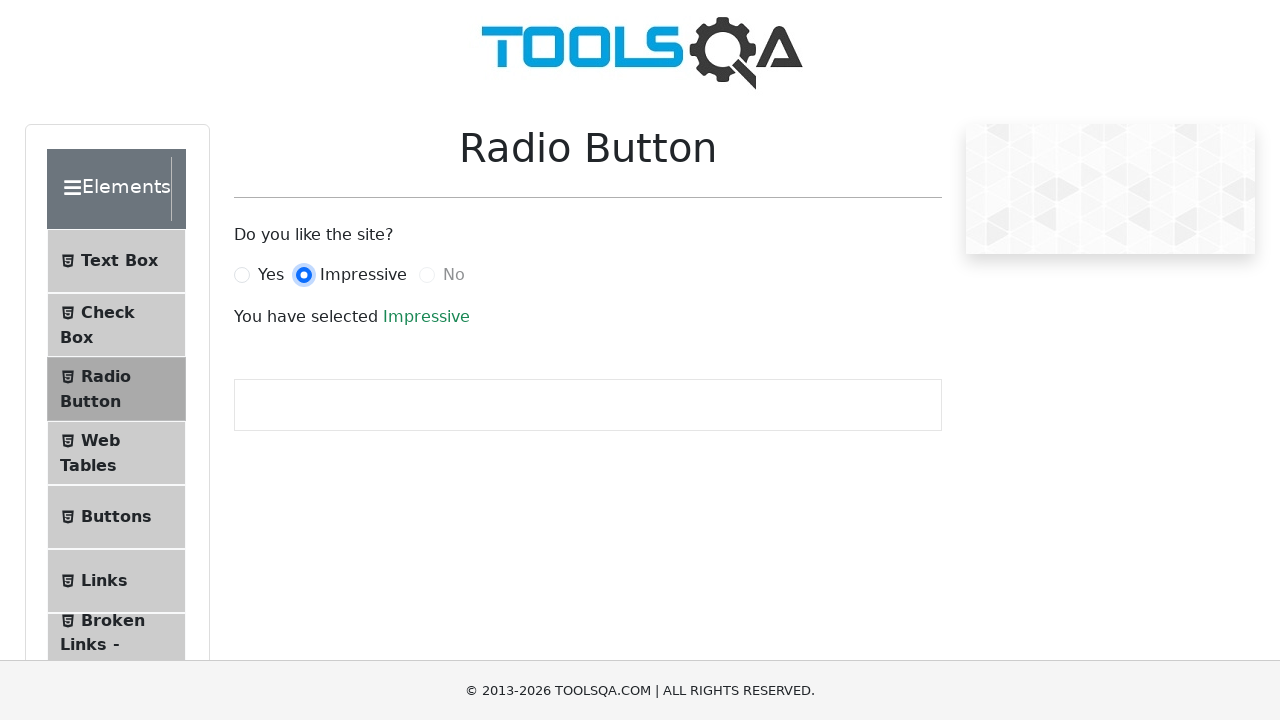

Success text appeared on the page
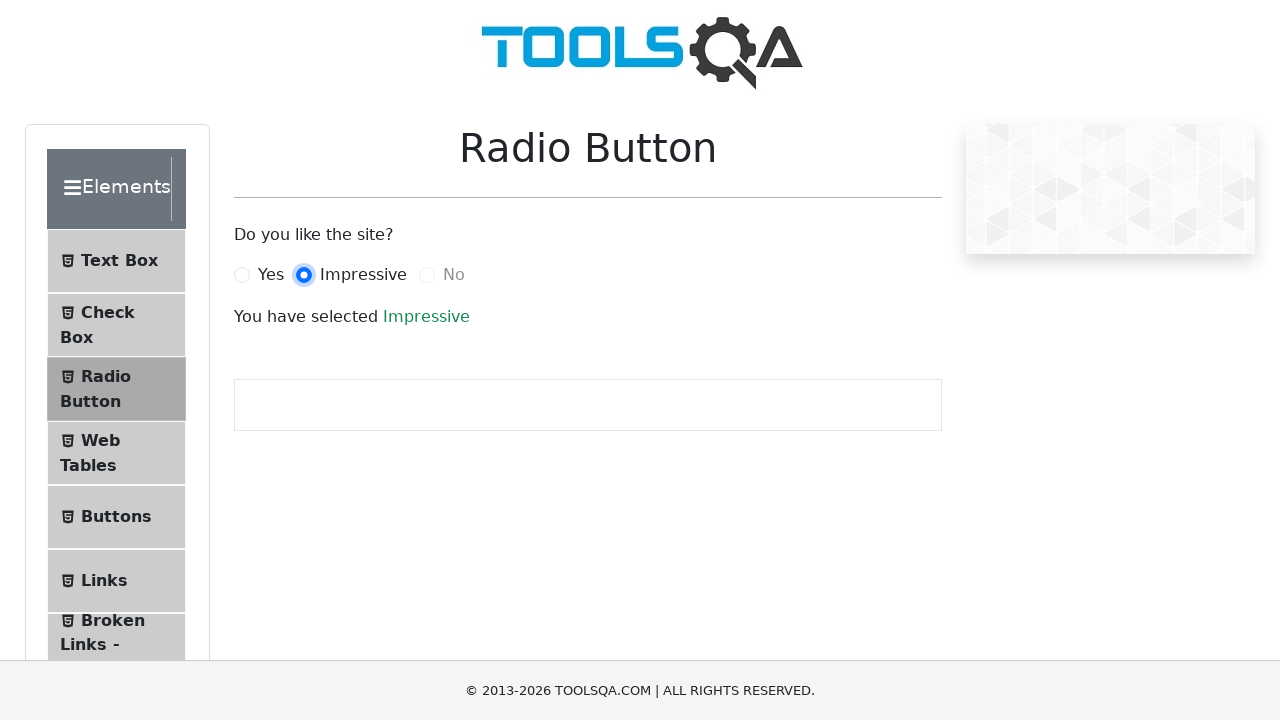

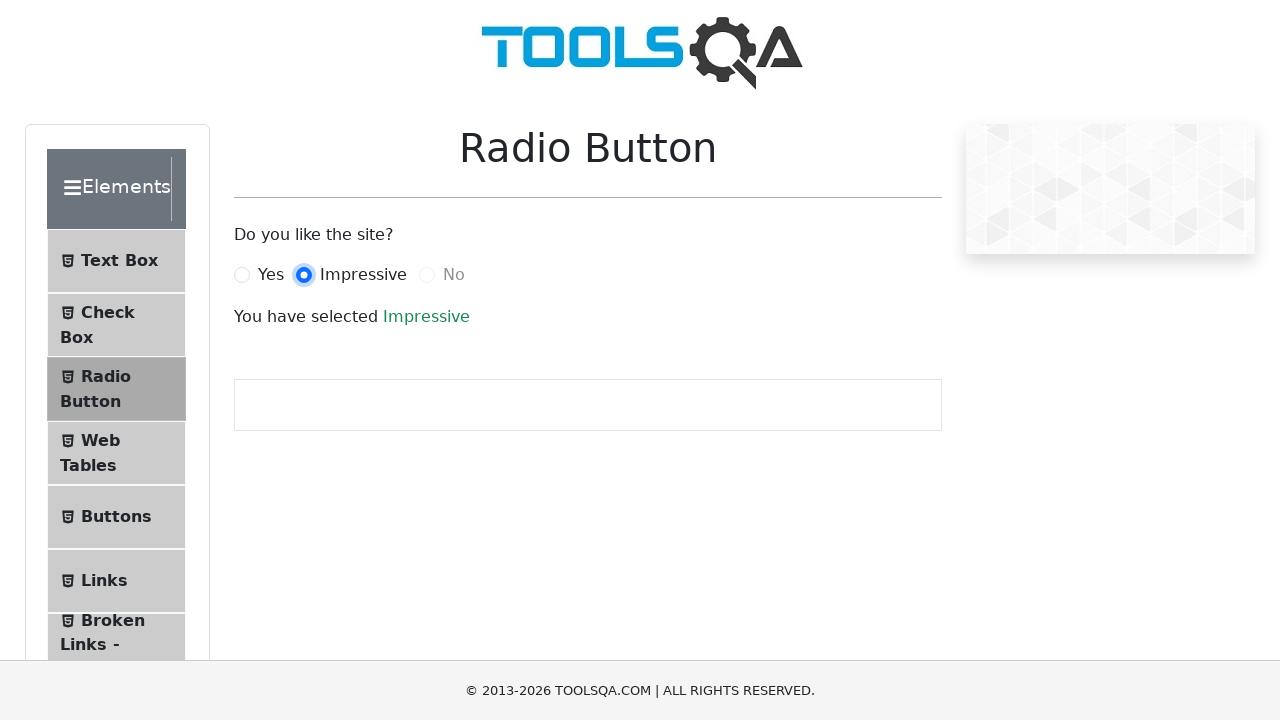